Tests navigation by clicking the 'Ver Fãs Cadastrados' button and verifying redirect to list page.

Starting URL: https://davi-vert.vercel.app/index.html

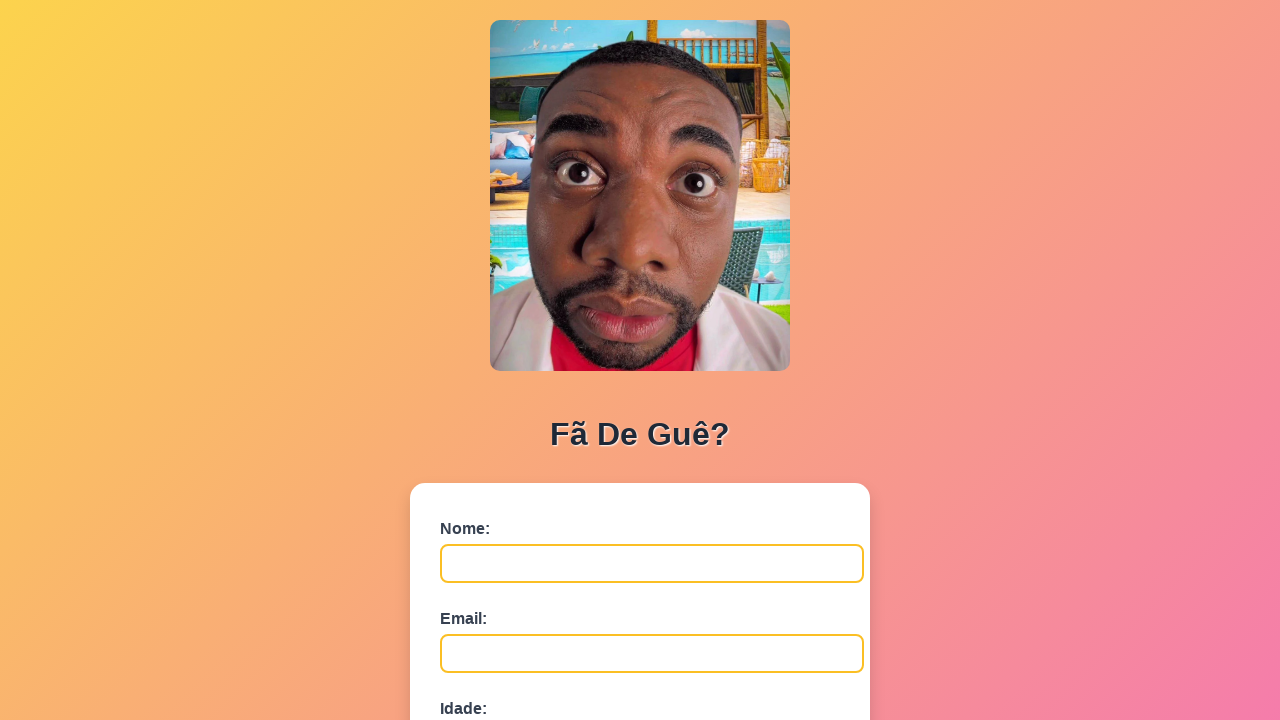

Clicked 'Ver Fãs Cadastrados' button at (640, 675) on xpath=//button[contains(text(),'Ver Fãs Cadastrados')]
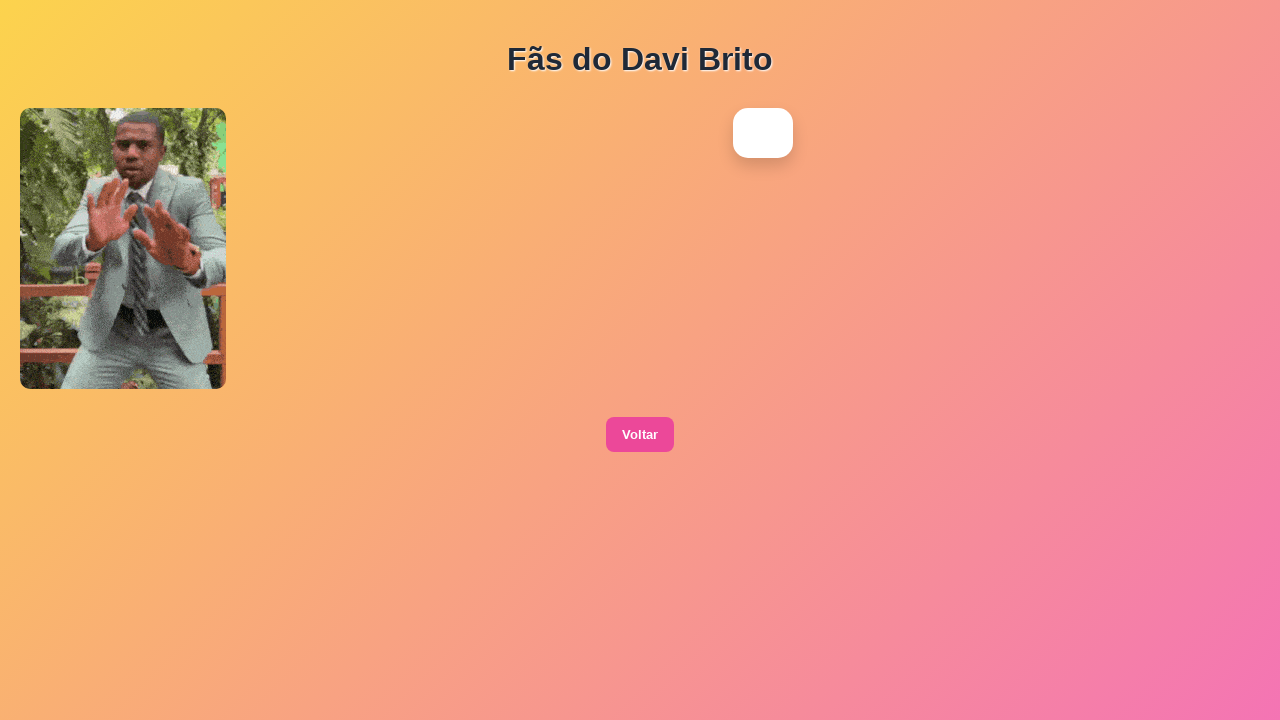

Navigated to list page (lista.html)
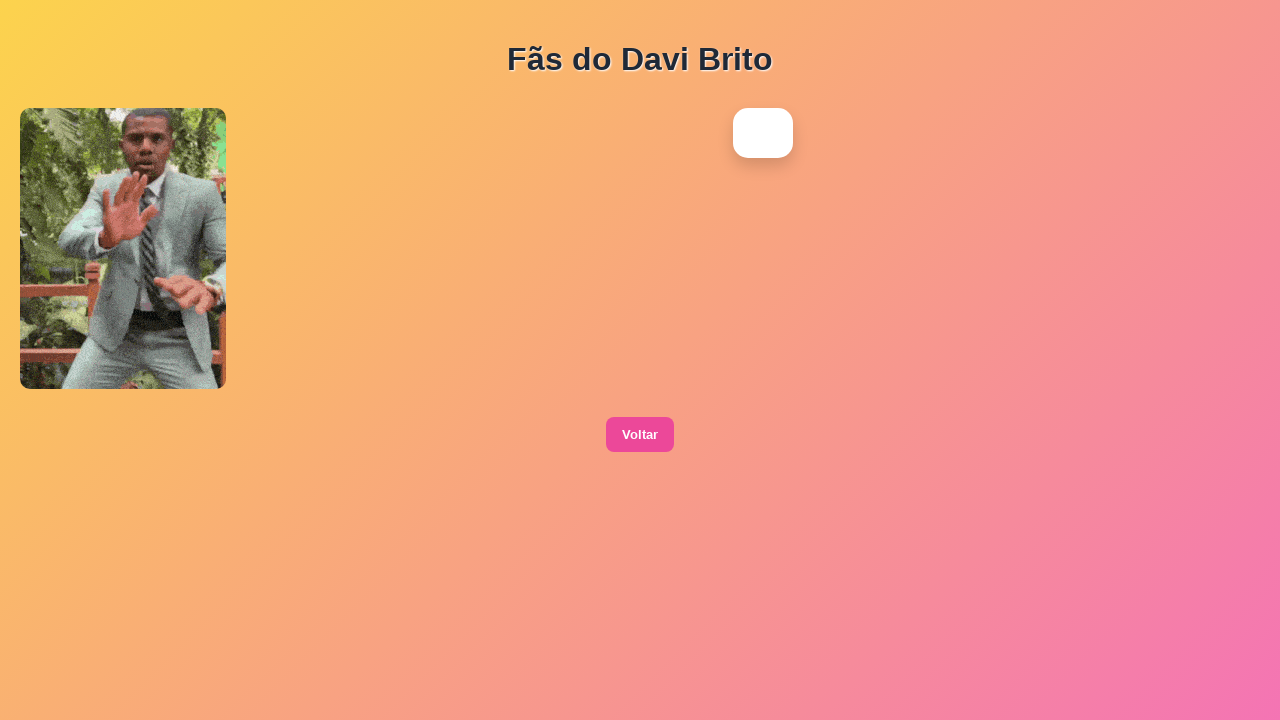

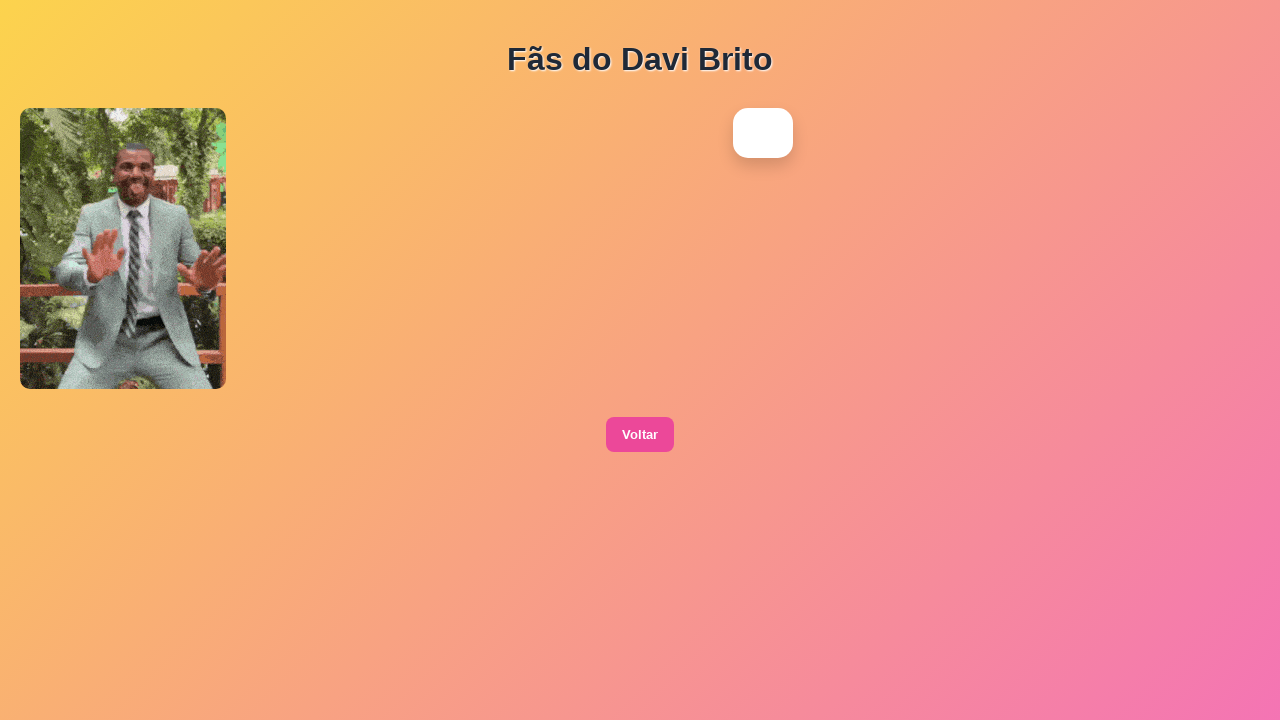